Verifies W3Schools homepage elements including headings and performs a search for Java tutorial

Starting URL: https://www.w3schools.com/

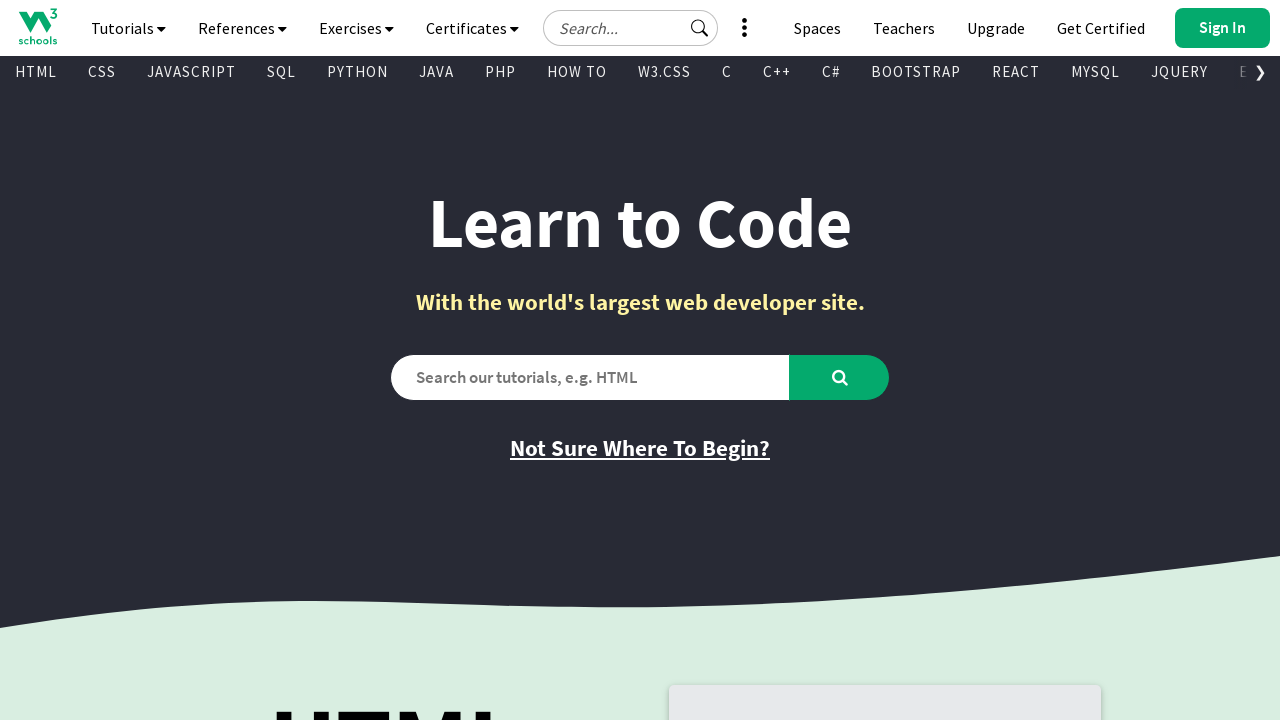

Verified page title is 'W3Schools Online Web Tutorials'
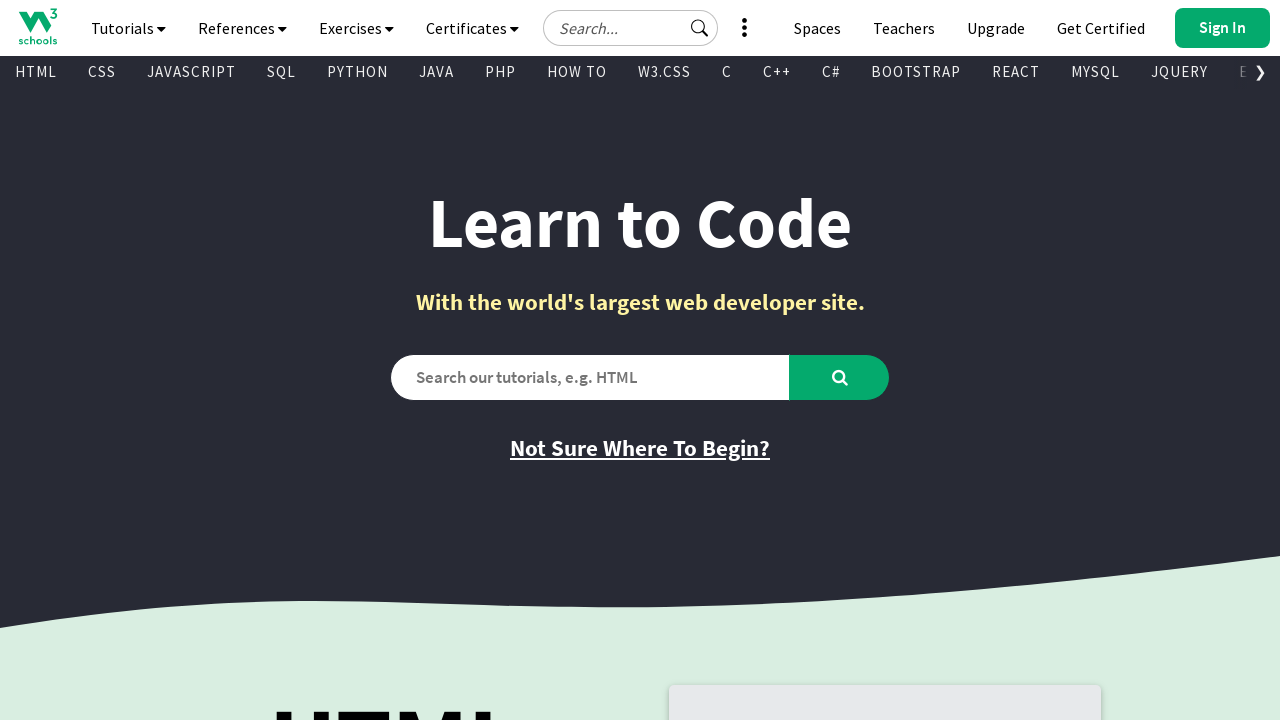

Waited for and verified presence of learntocodeh1 heading
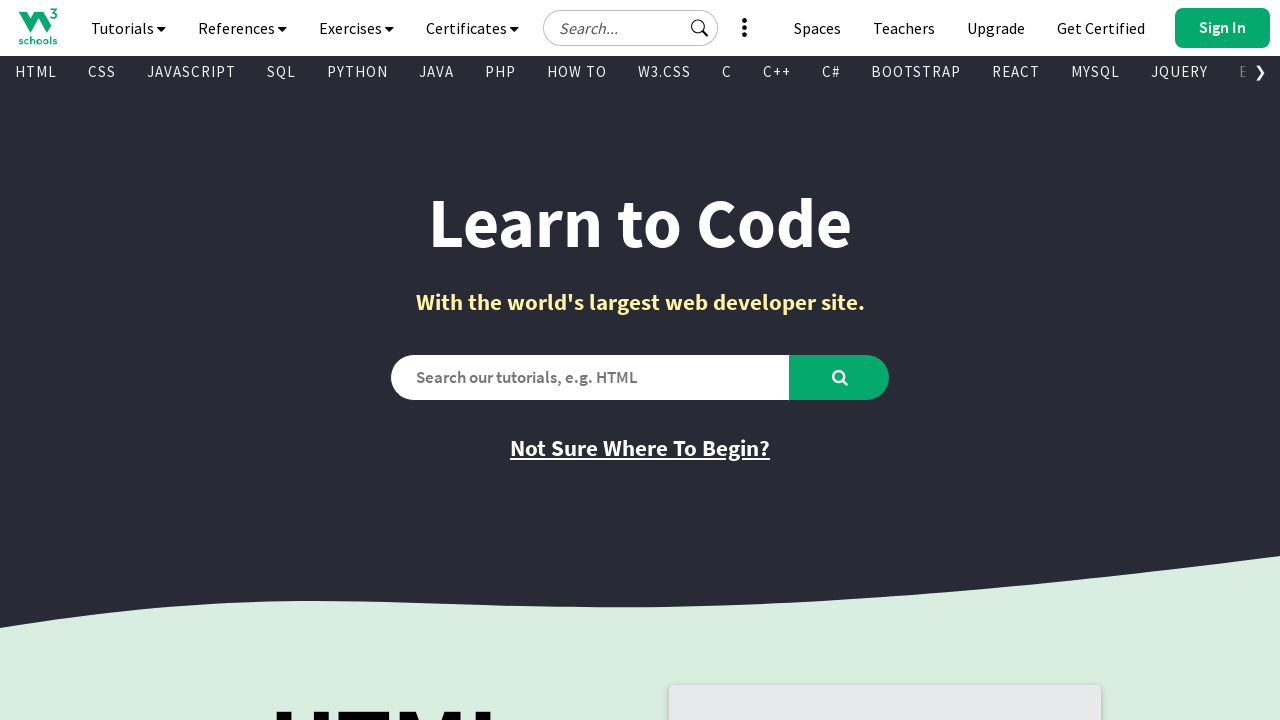

Waited for and verified presence of learntocodeh3 heading
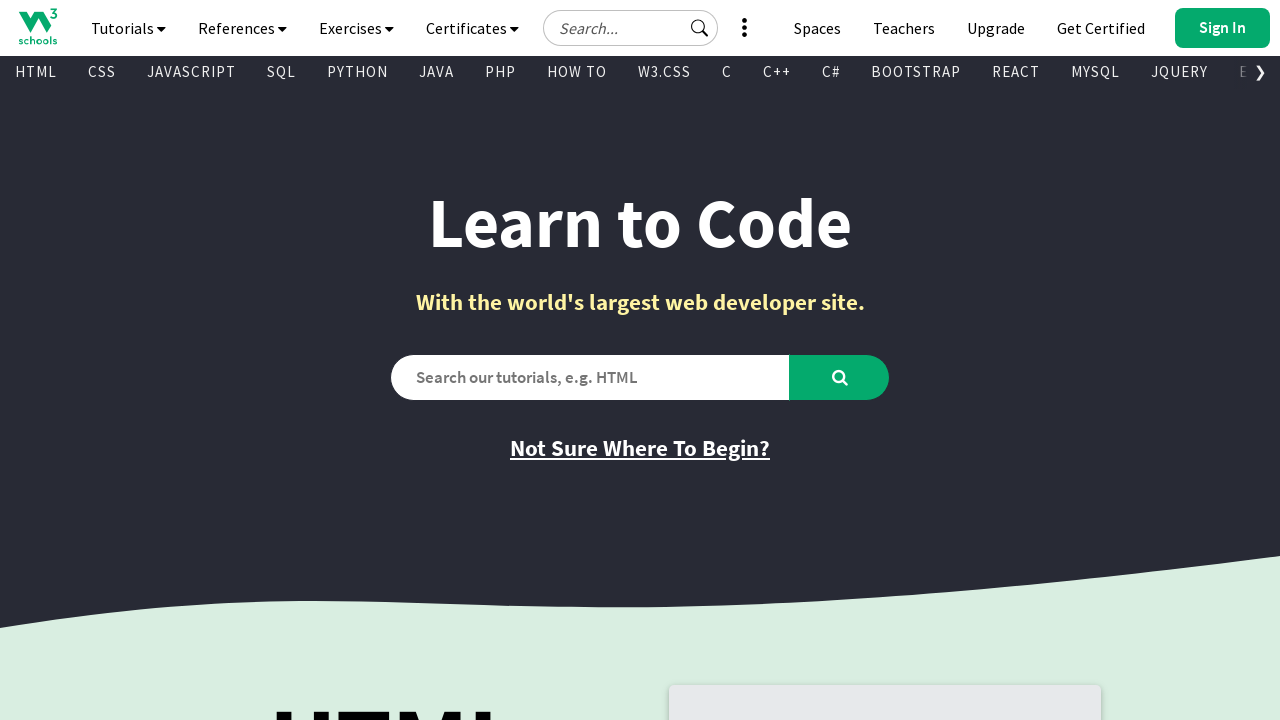

Waited for and verified presence of learntocodeh4 heading
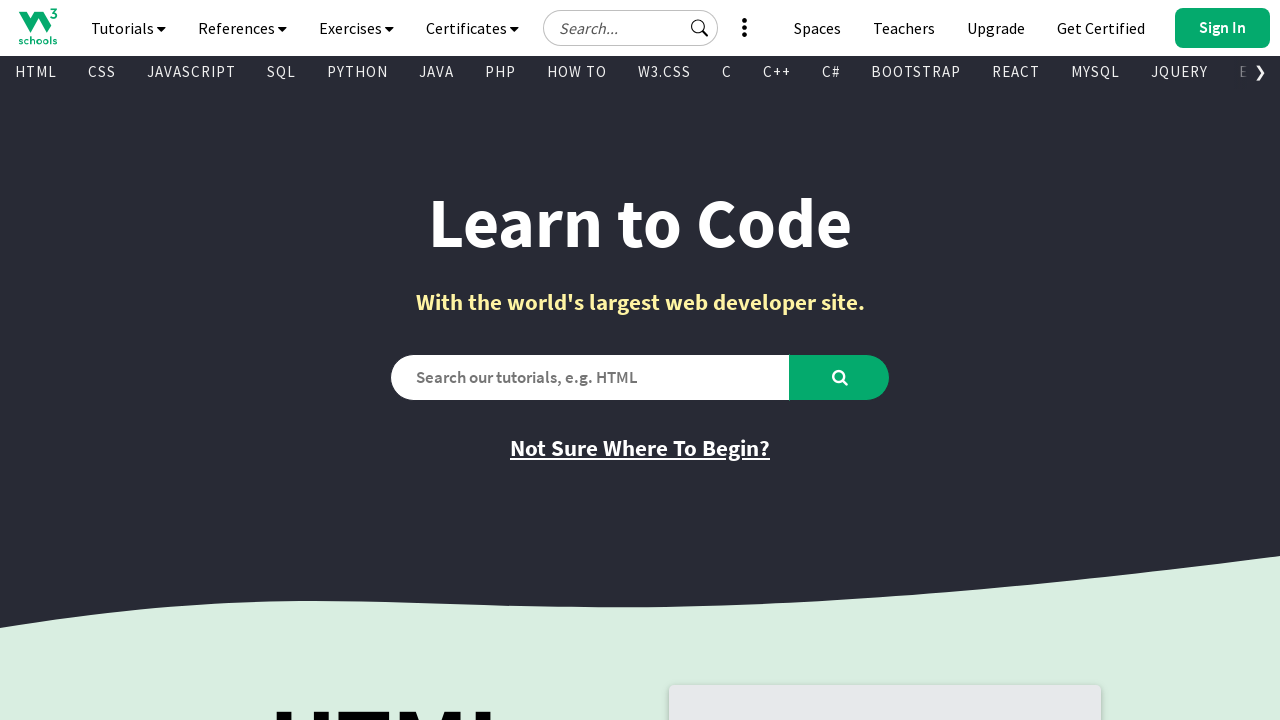

Filled search box with 'java tutorial' on #search2
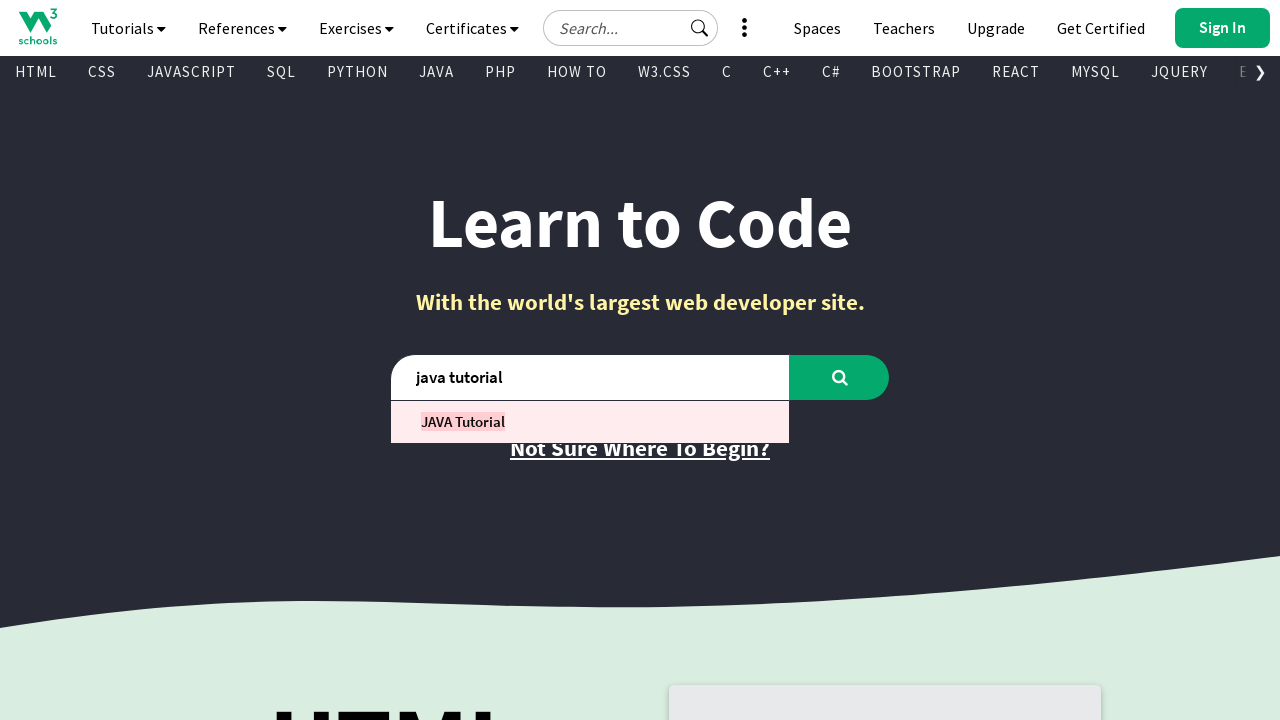

Clicked search button to search for Java tutorial at (840, 377) on #learntocode_searchbtn
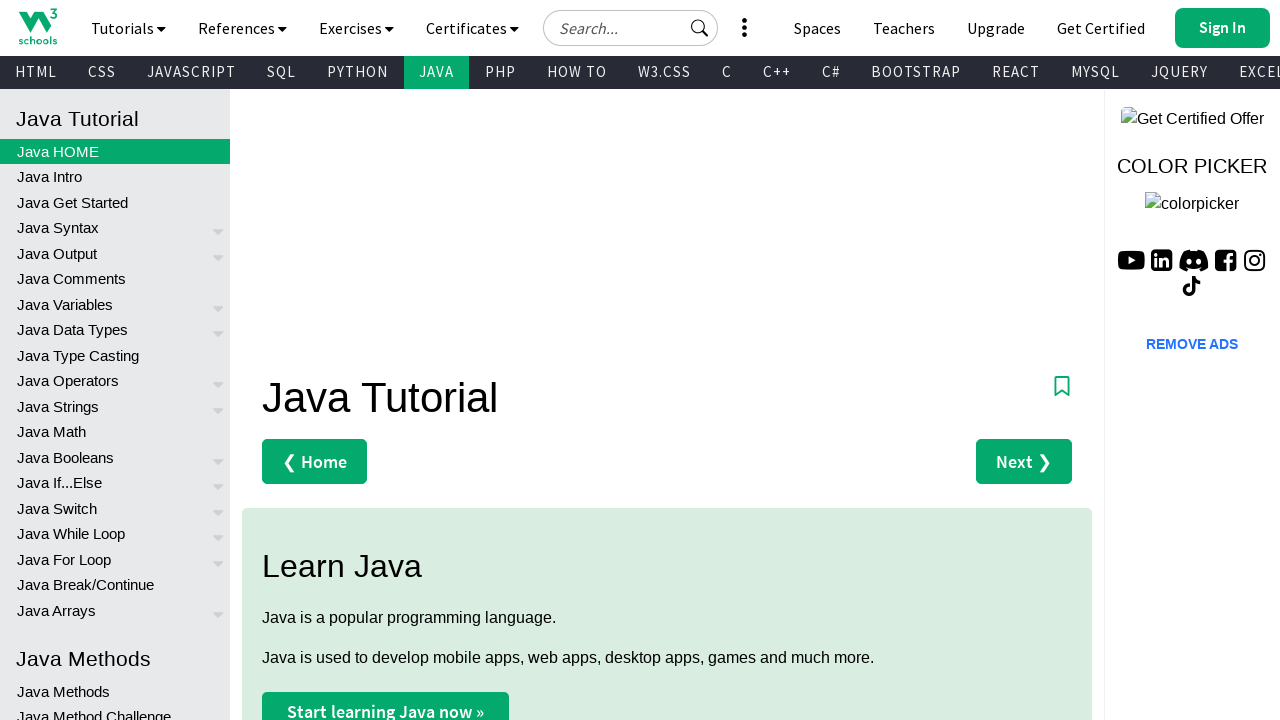

Waited for page to load with domcontentloaded state
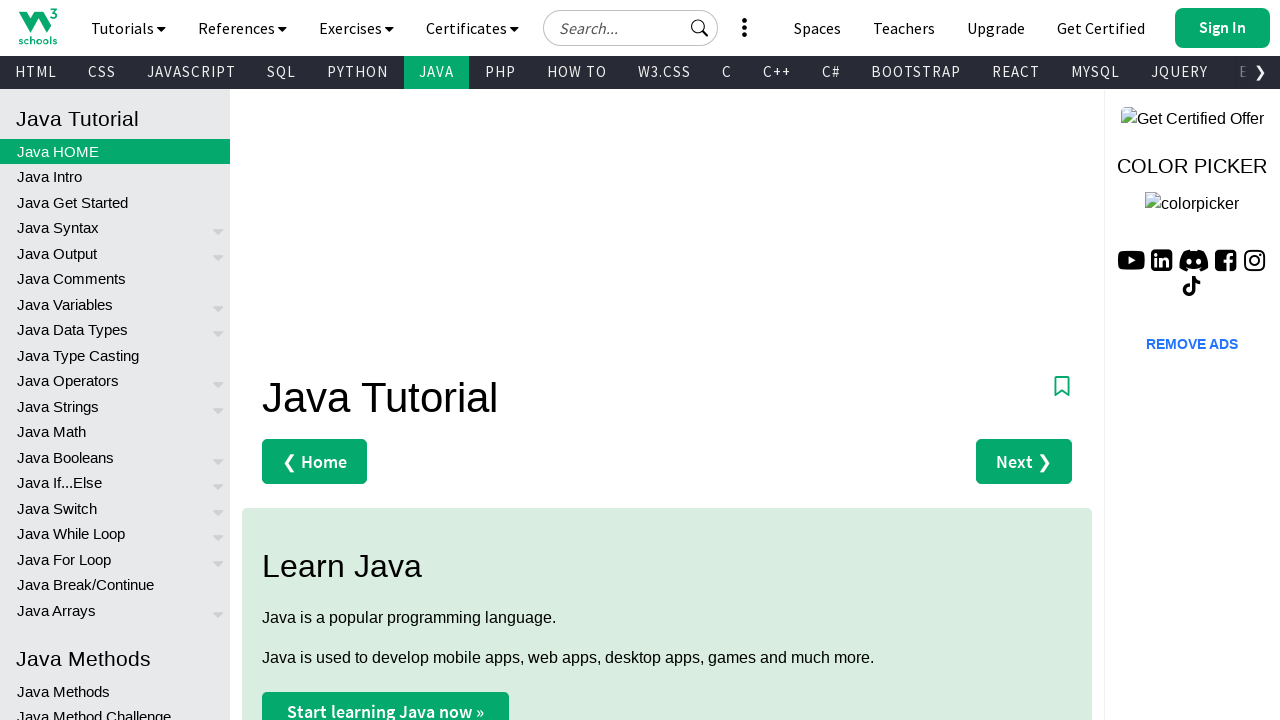

Verified page title changed to 'Java Tutorial'
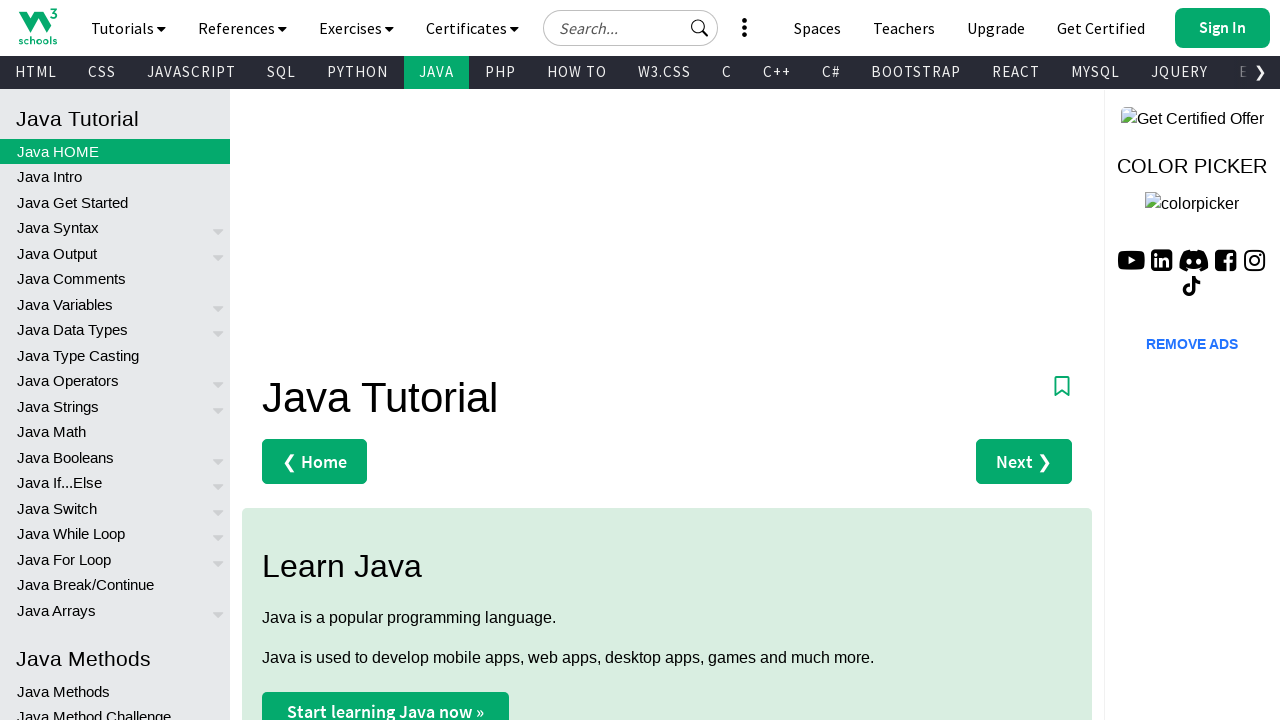

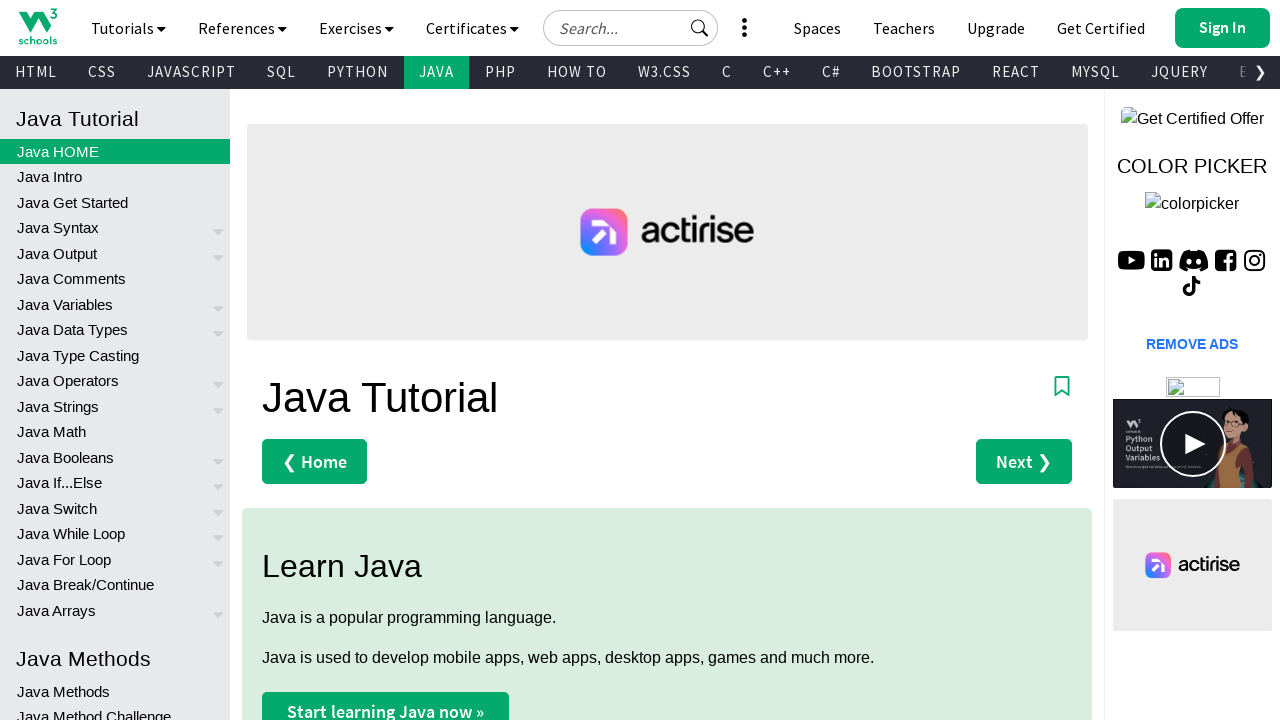